Tests that the input field clears after adding a todo item.

Starting URL: https://demo.playwright.dev/todomvc

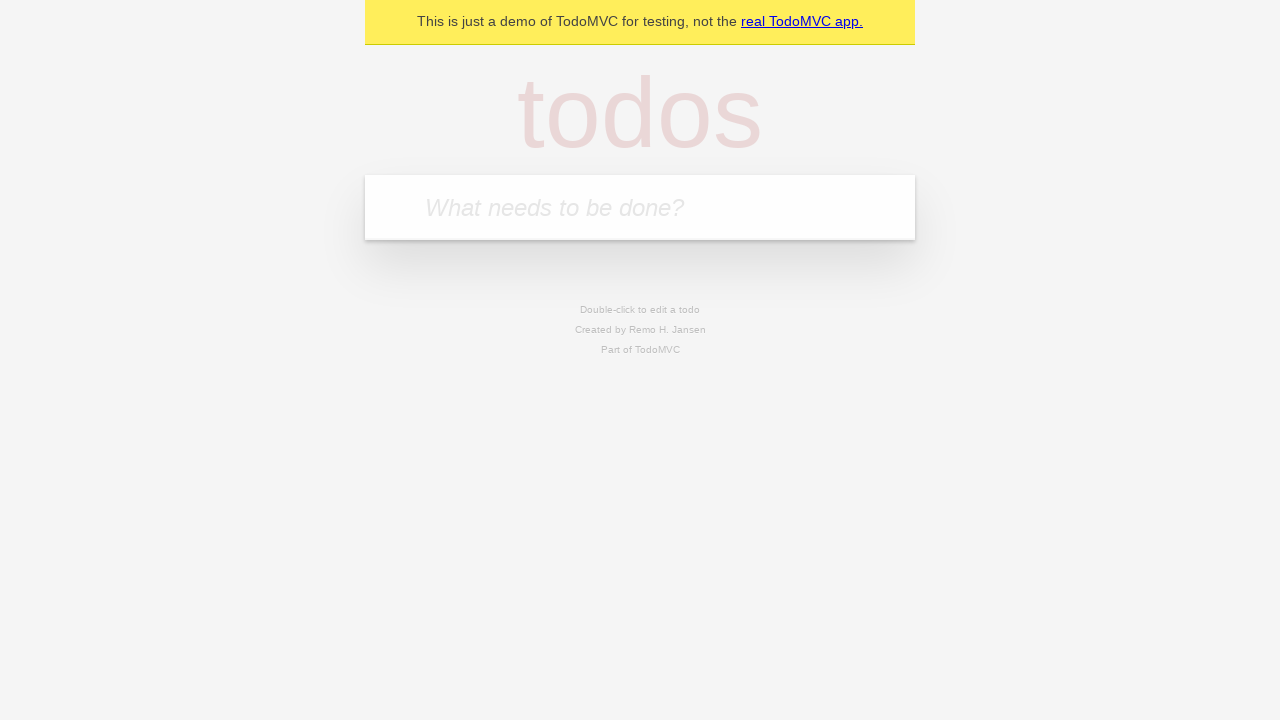

Filled input field with 'buy some cheese' on internal:attr=[placeholder="What needs to be done?"i]
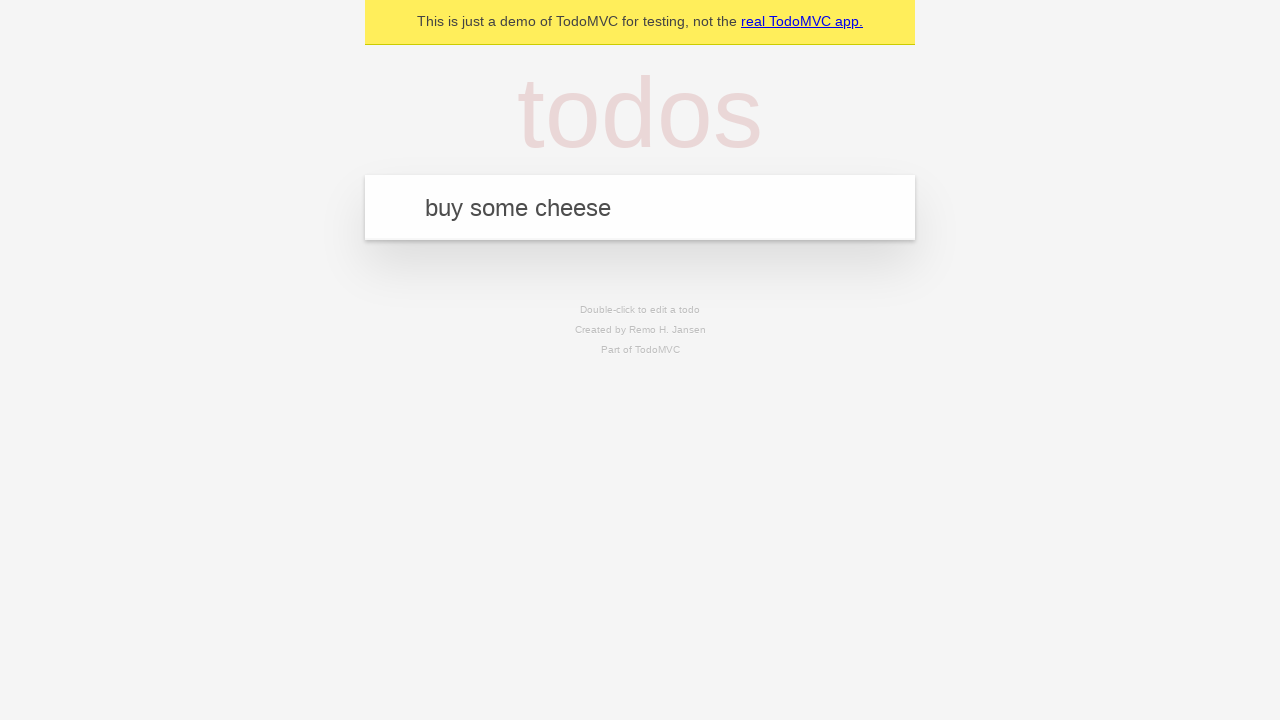

Pressed Enter to add the todo item on internal:attr=[placeholder="What needs to be done?"i]
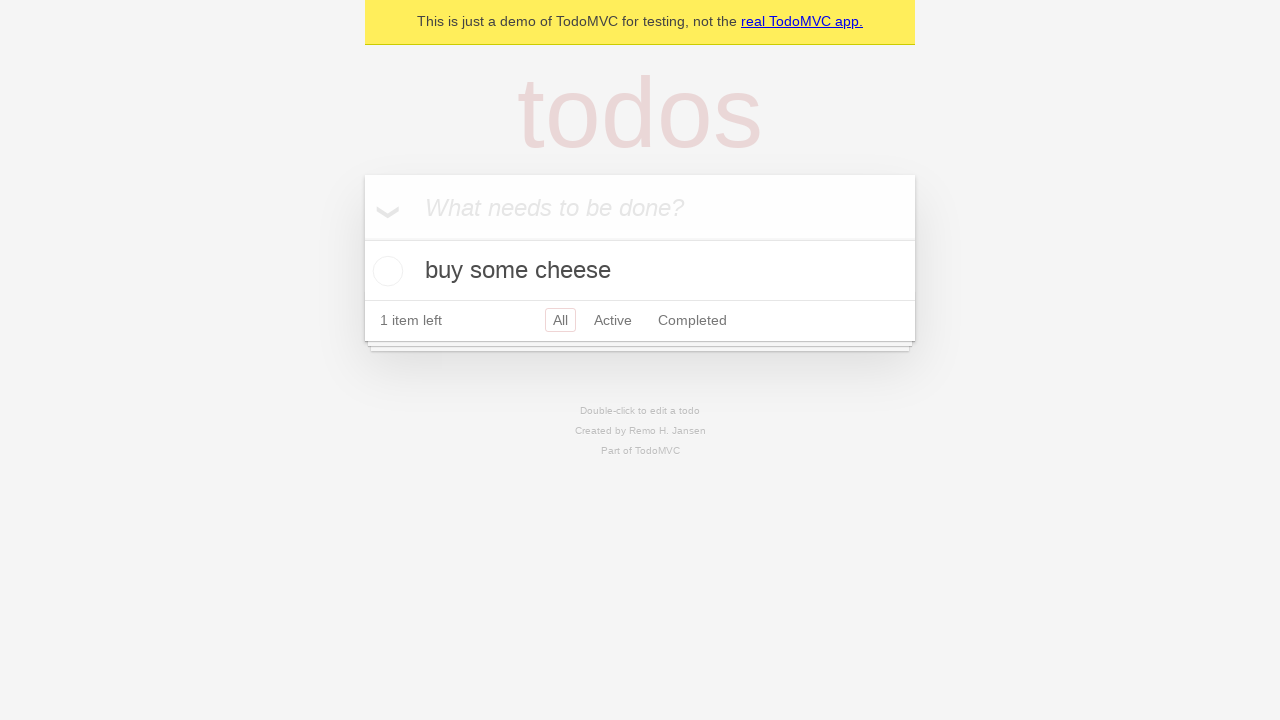

Todo item appeared in the list
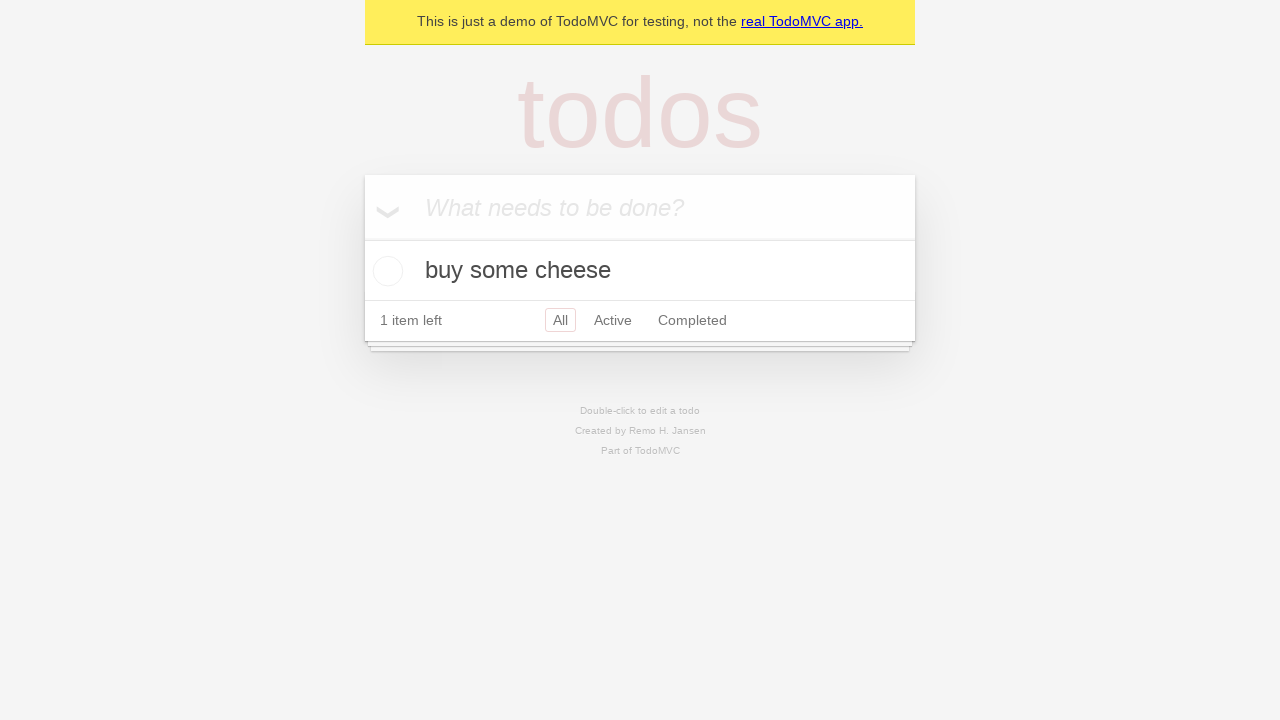

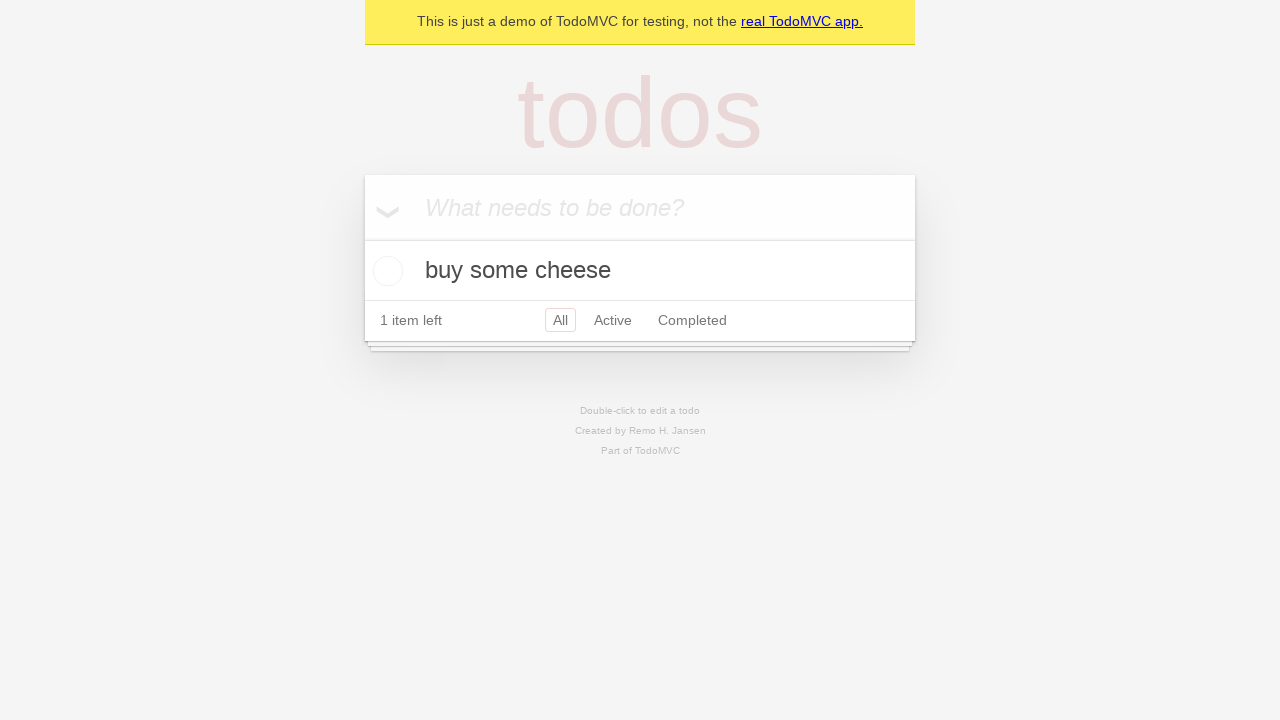